Tests selector replacement functionality by clicking 'Add Element' button using dynamic selector

Starting URL: https://the-internet.herokuapp.com/add_remove_elements/

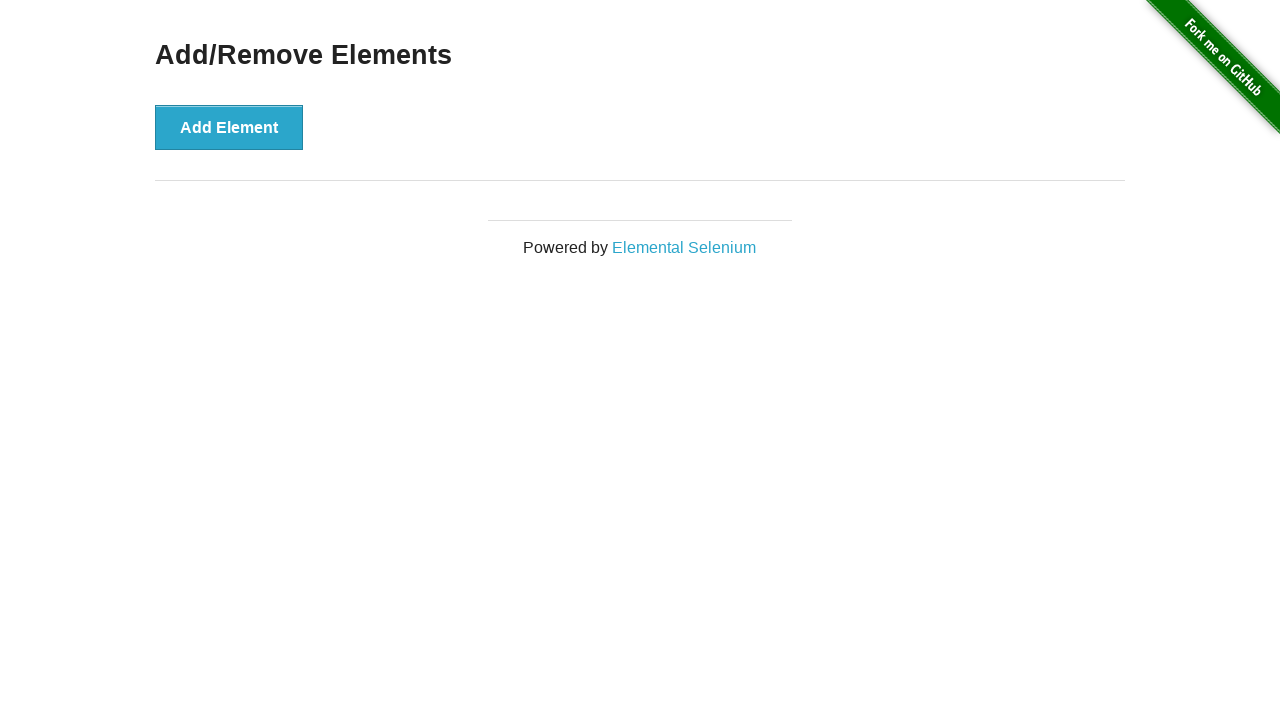

Waited for page to load with networkidle state
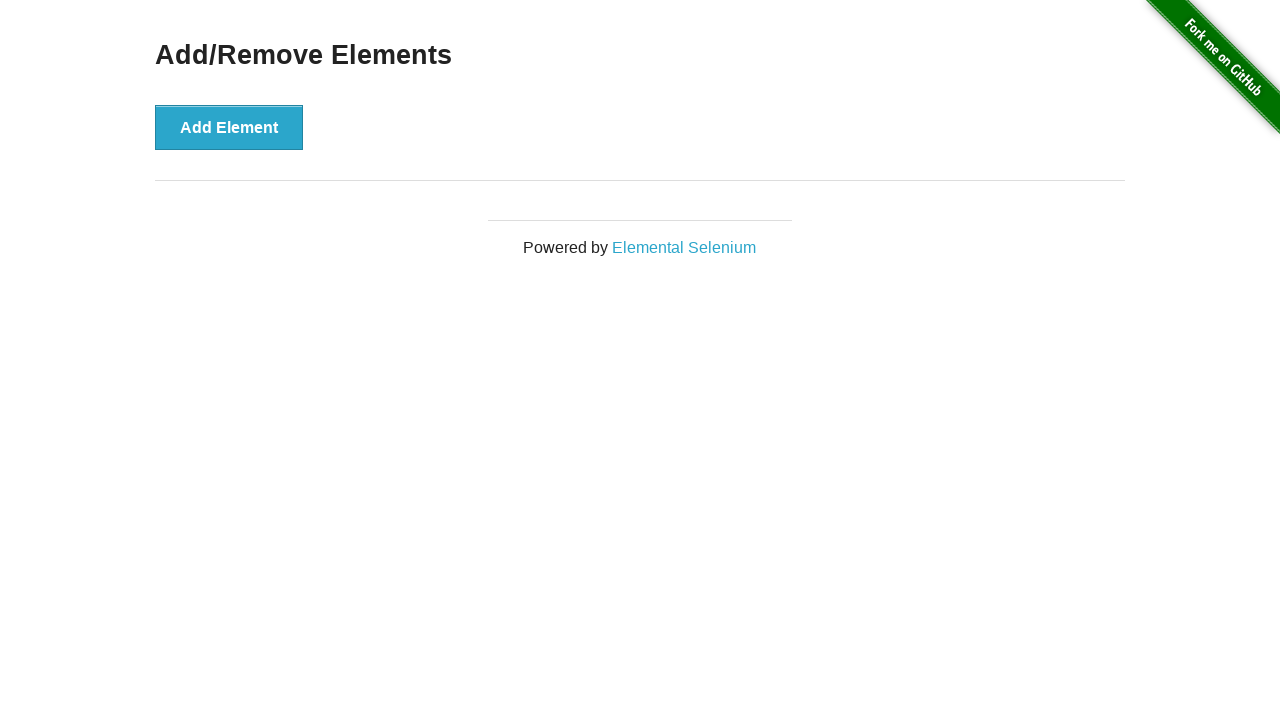

Verified no 'added-manually' elements exist initially
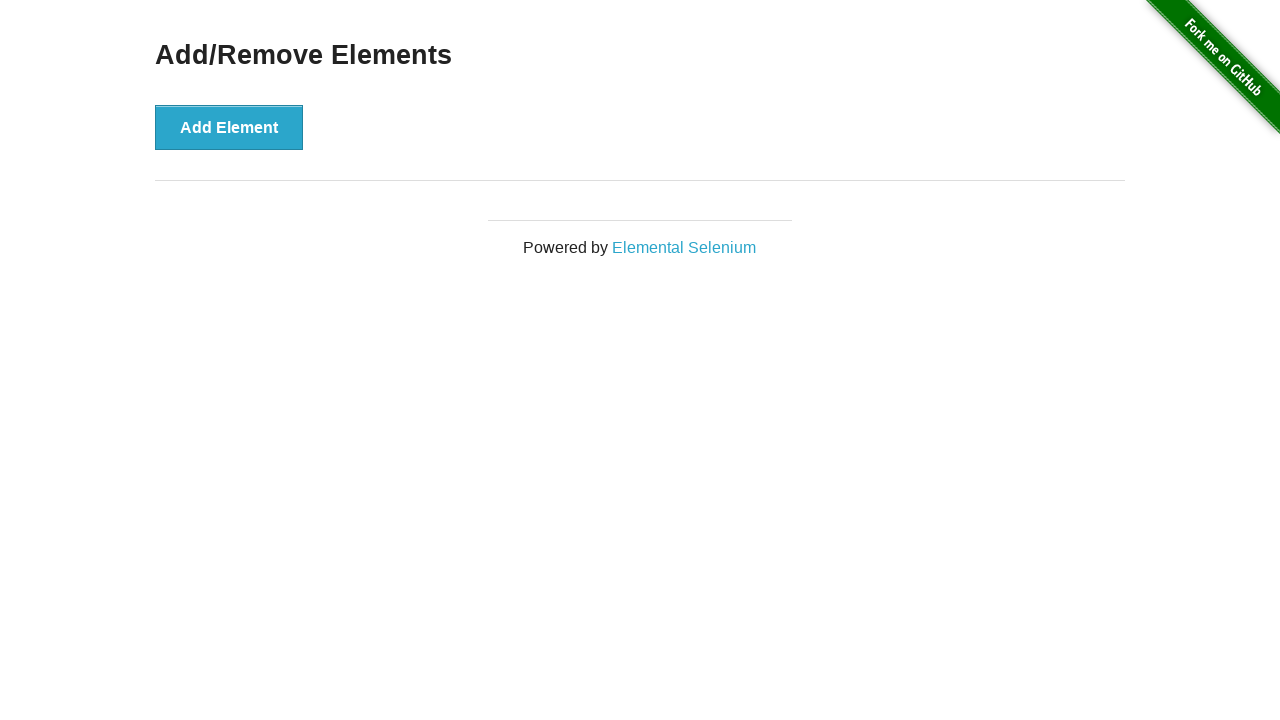

Clicked 'Add Element' button using dynamic selector at (229, 127) on button:has-text('Add Element')
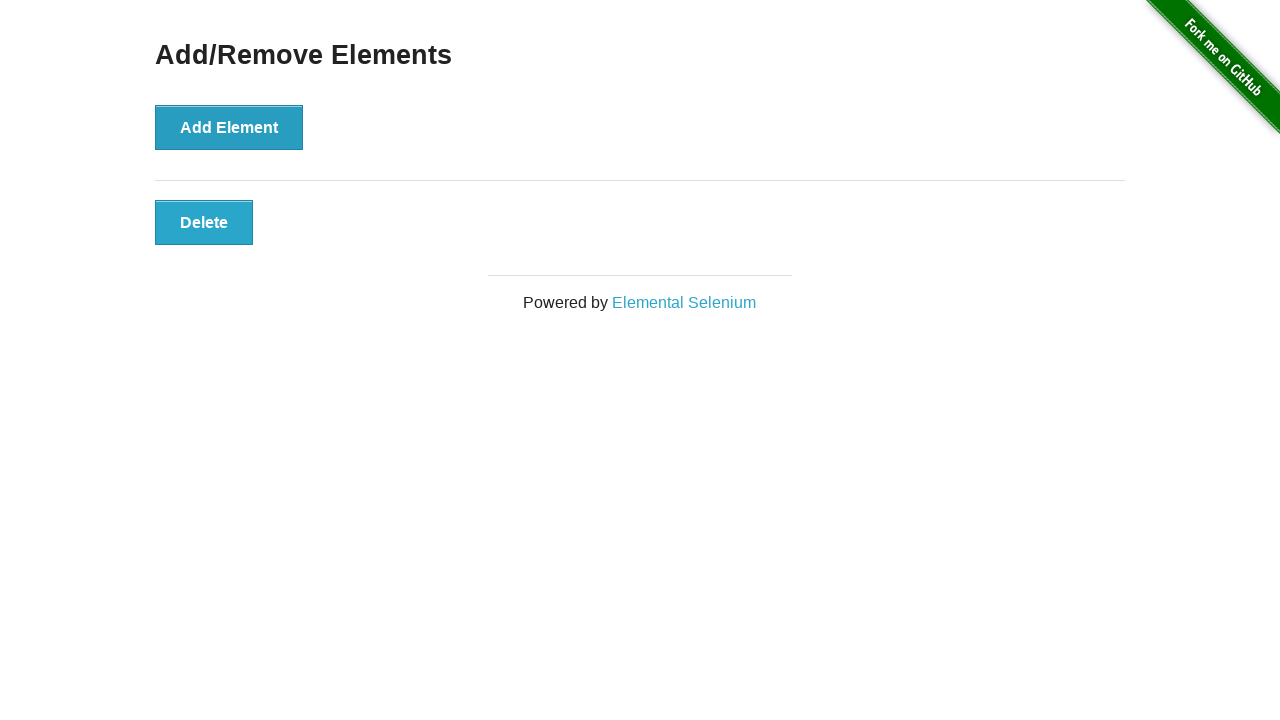

Verified that one 'added-manually' element now exists
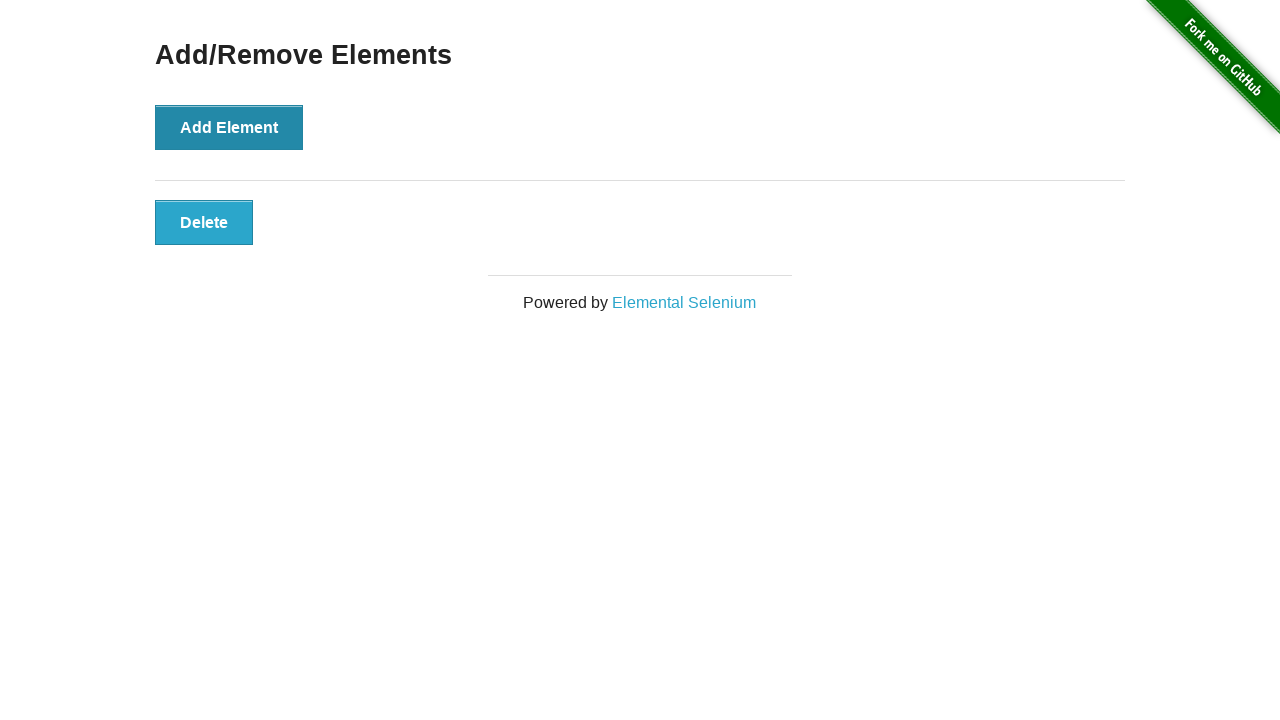

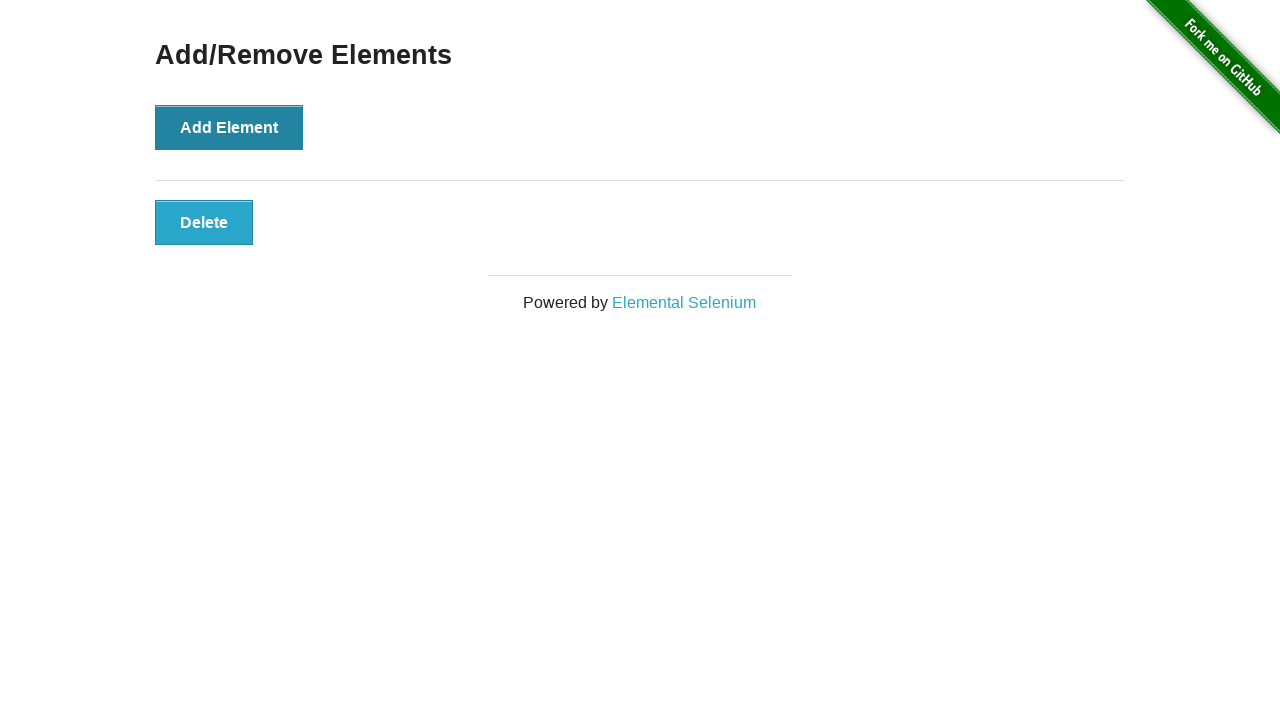